Tests that new todo items are appended to the bottom of the list and the counter shows correct count

Starting URL: https://demo.playwright.dev/todomvc

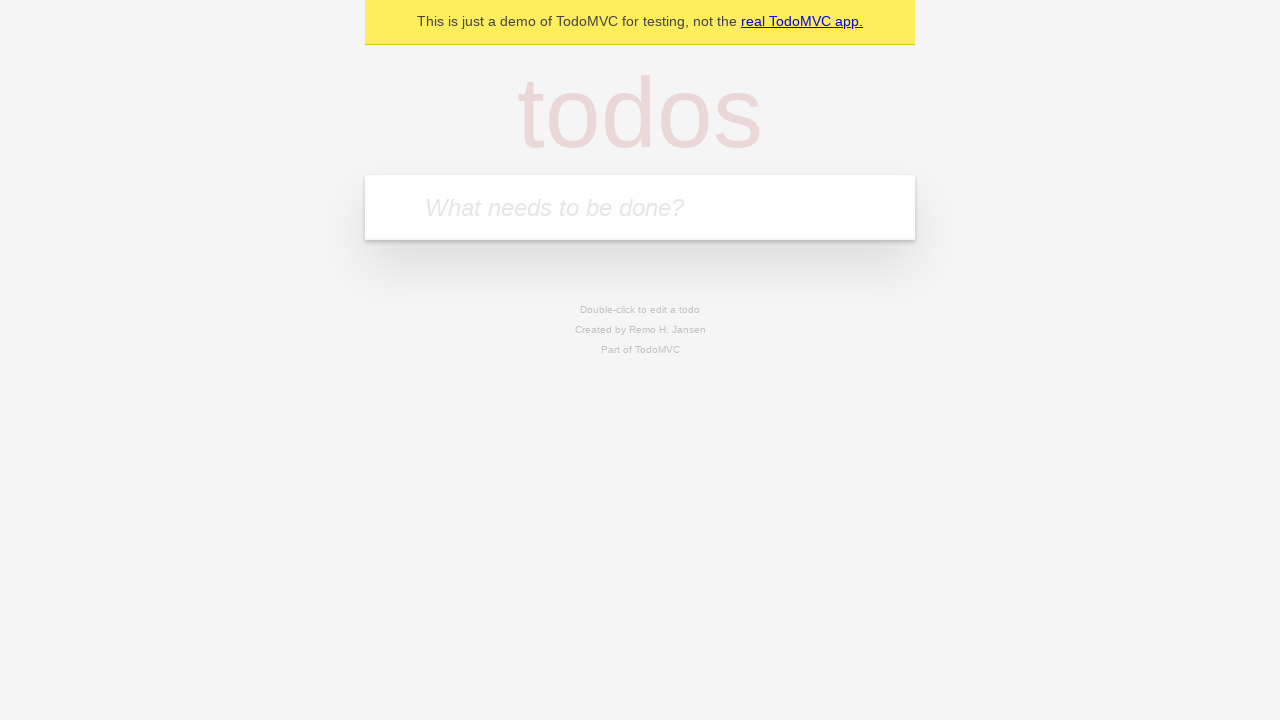

Filled todo input with 'buy some cheese' on internal:attr=[placeholder="What needs to be done?"i]
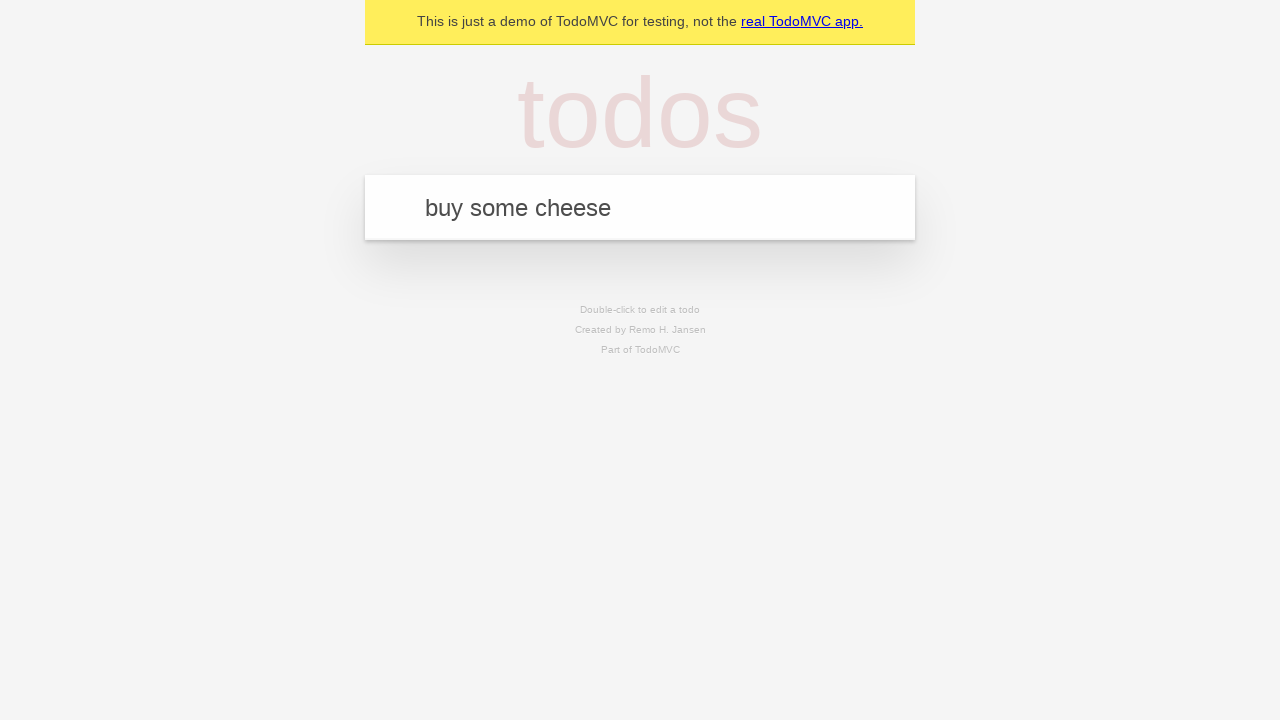

Pressed Enter to add first todo item on internal:attr=[placeholder="What needs to be done?"i]
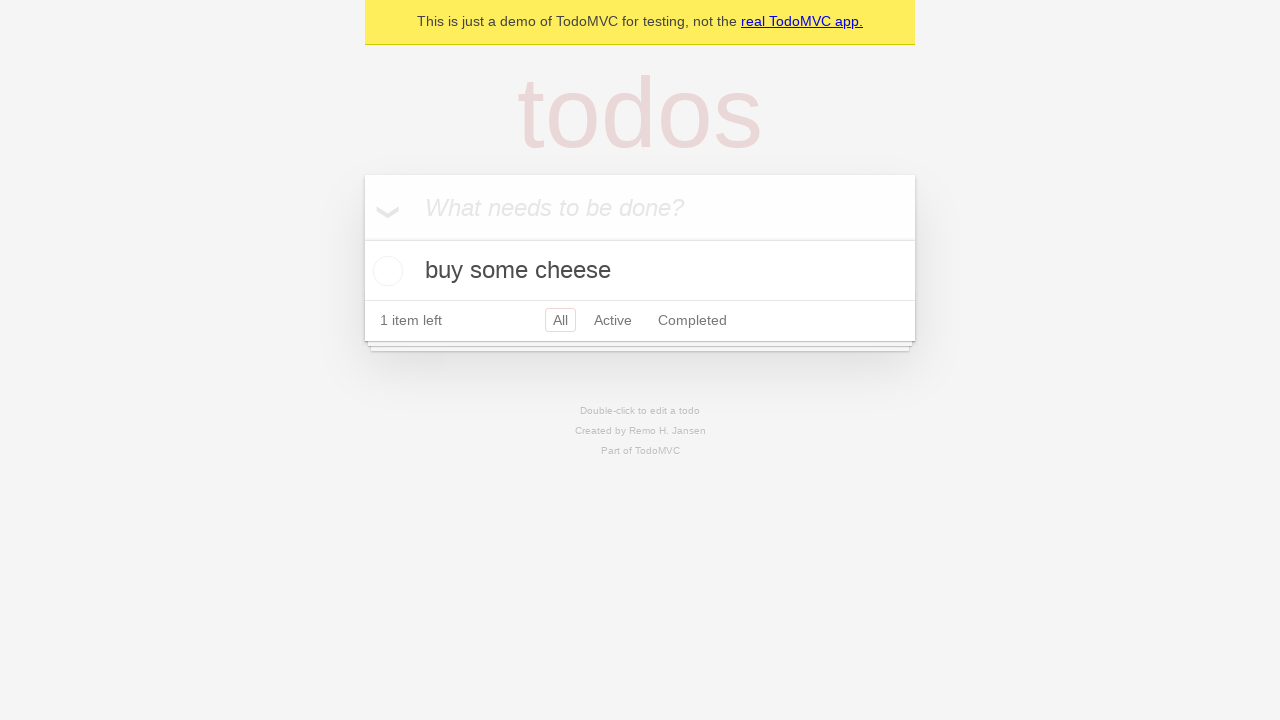

Filled todo input with 'feed the cat' on internal:attr=[placeholder="What needs to be done?"i]
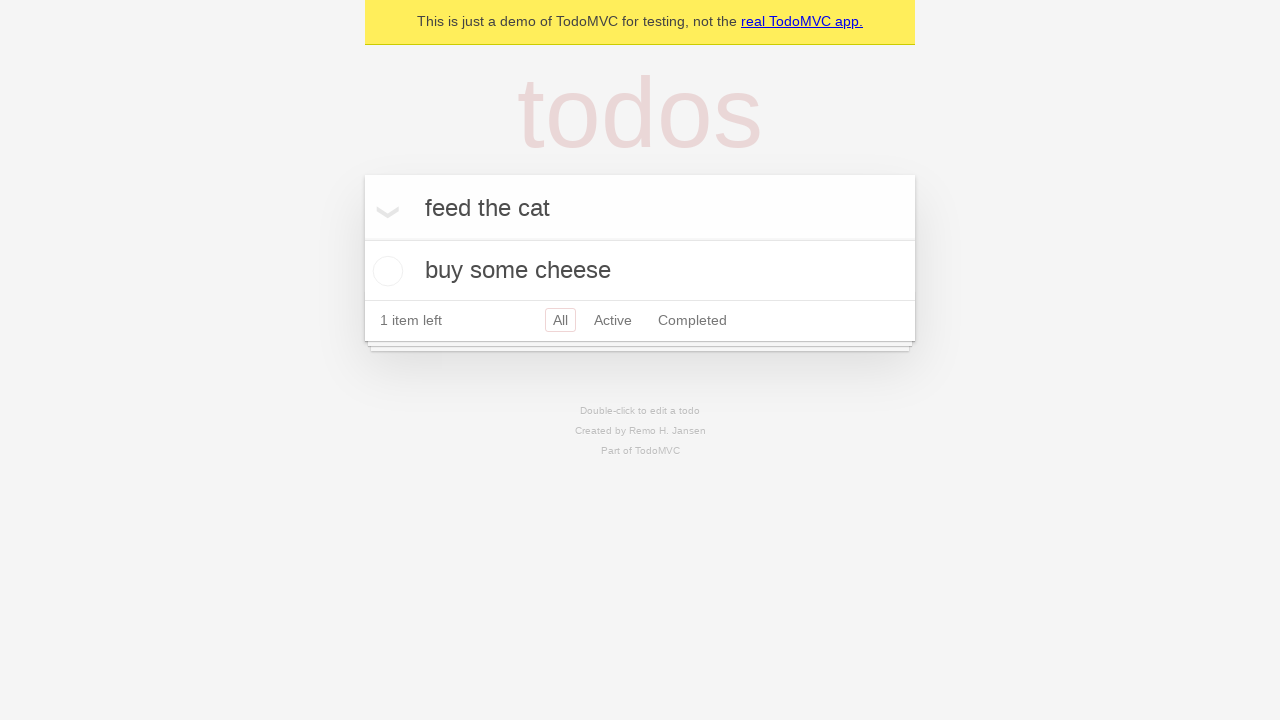

Pressed Enter to add second todo item on internal:attr=[placeholder="What needs to be done?"i]
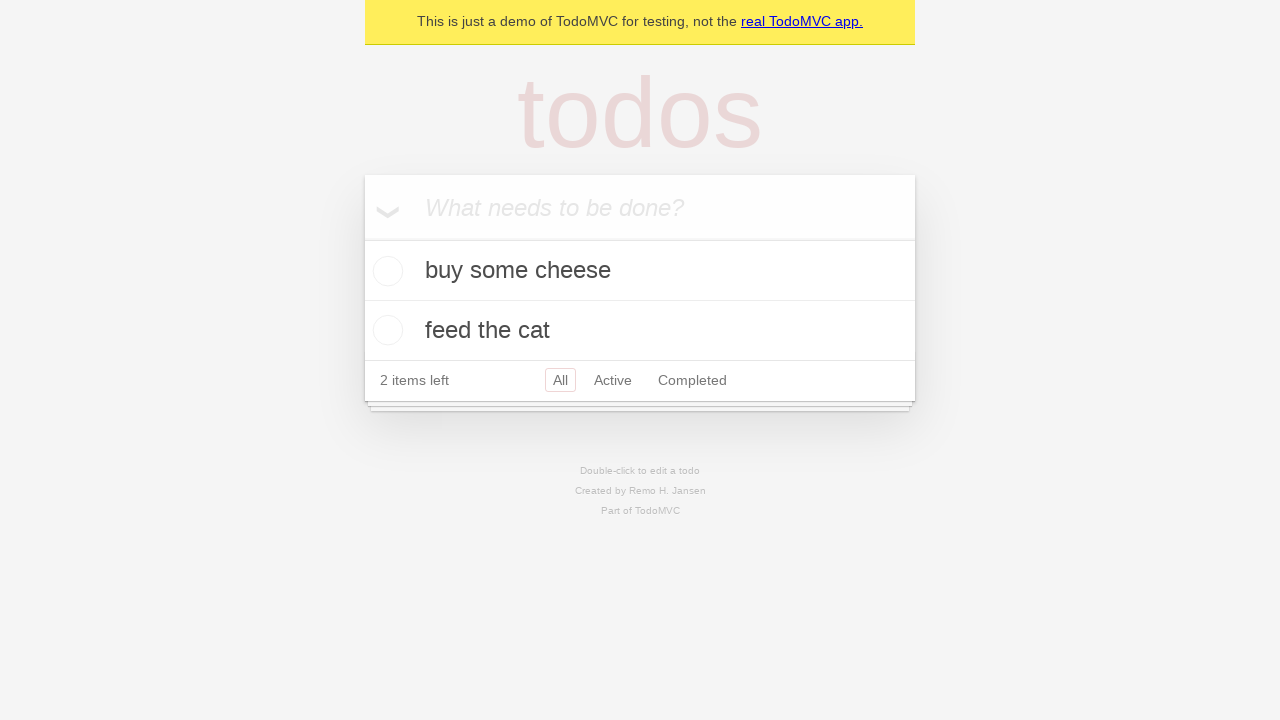

Filled todo input with 'book a doctors appointment' on internal:attr=[placeholder="What needs to be done?"i]
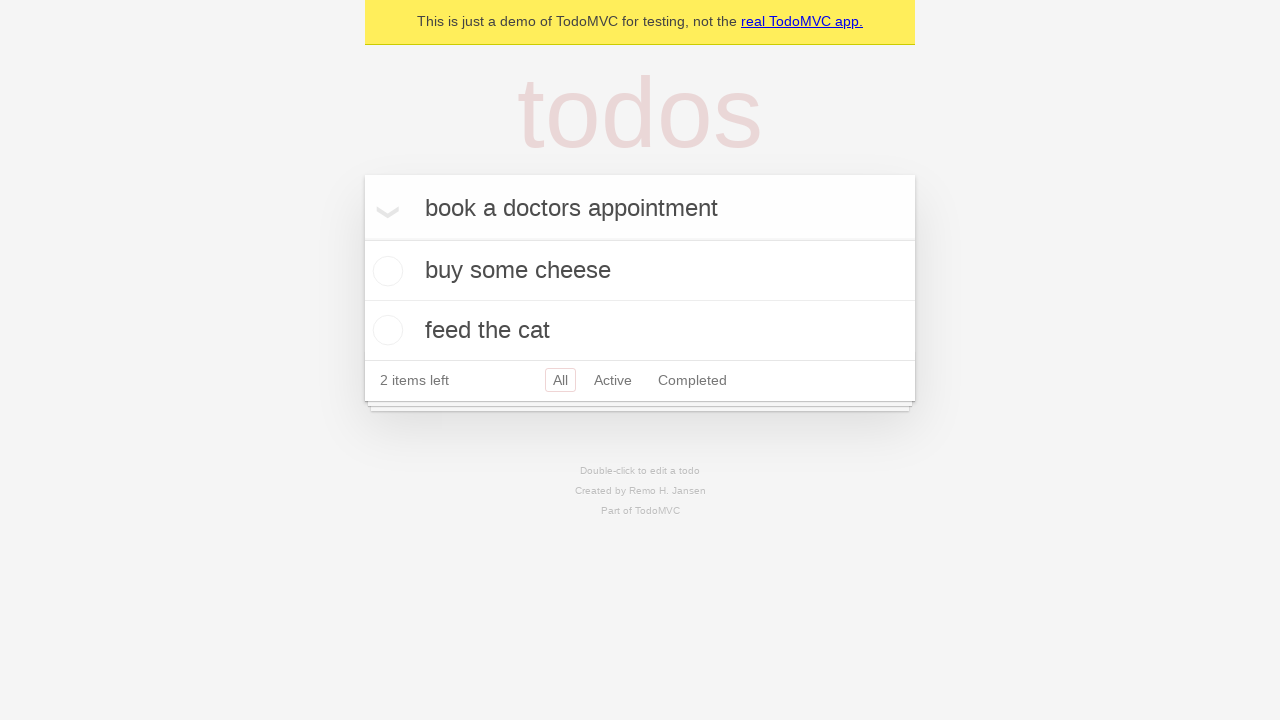

Pressed Enter to add third todo item on internal:attr=[placeholder="What needs to be done?"i]
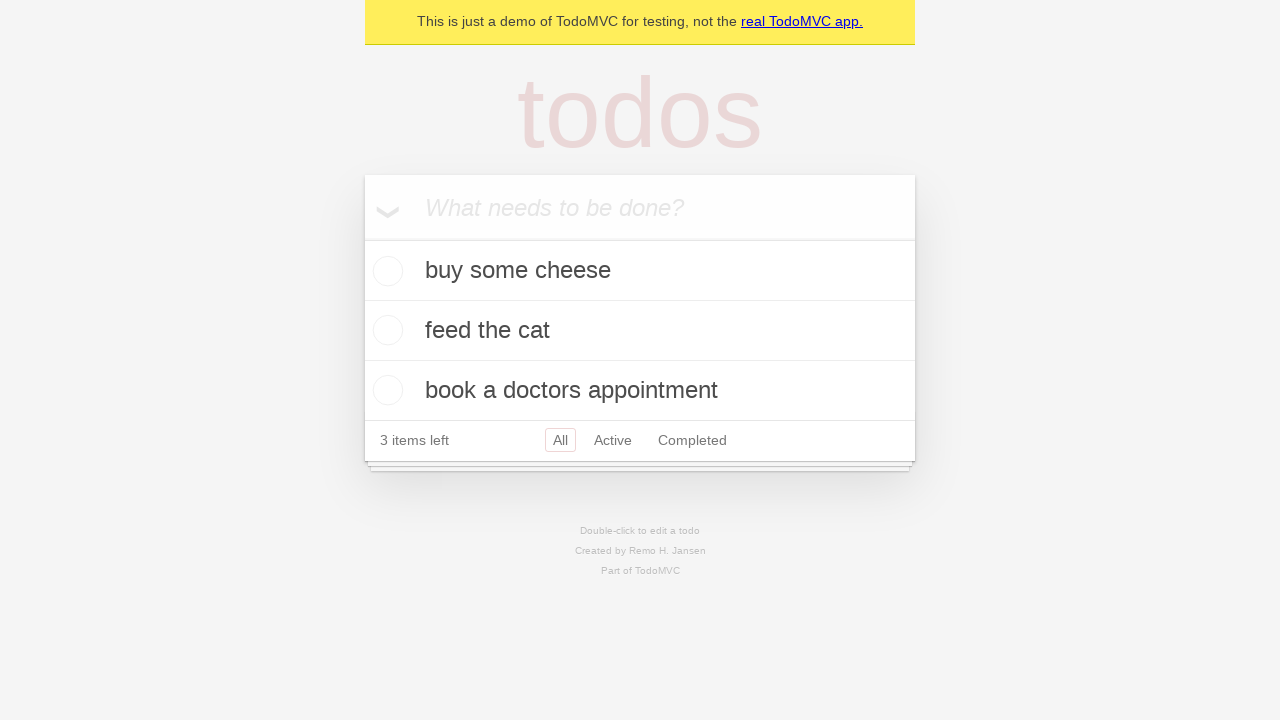

Verified that all 3 todo items are displayed and counter shows '3 items left'
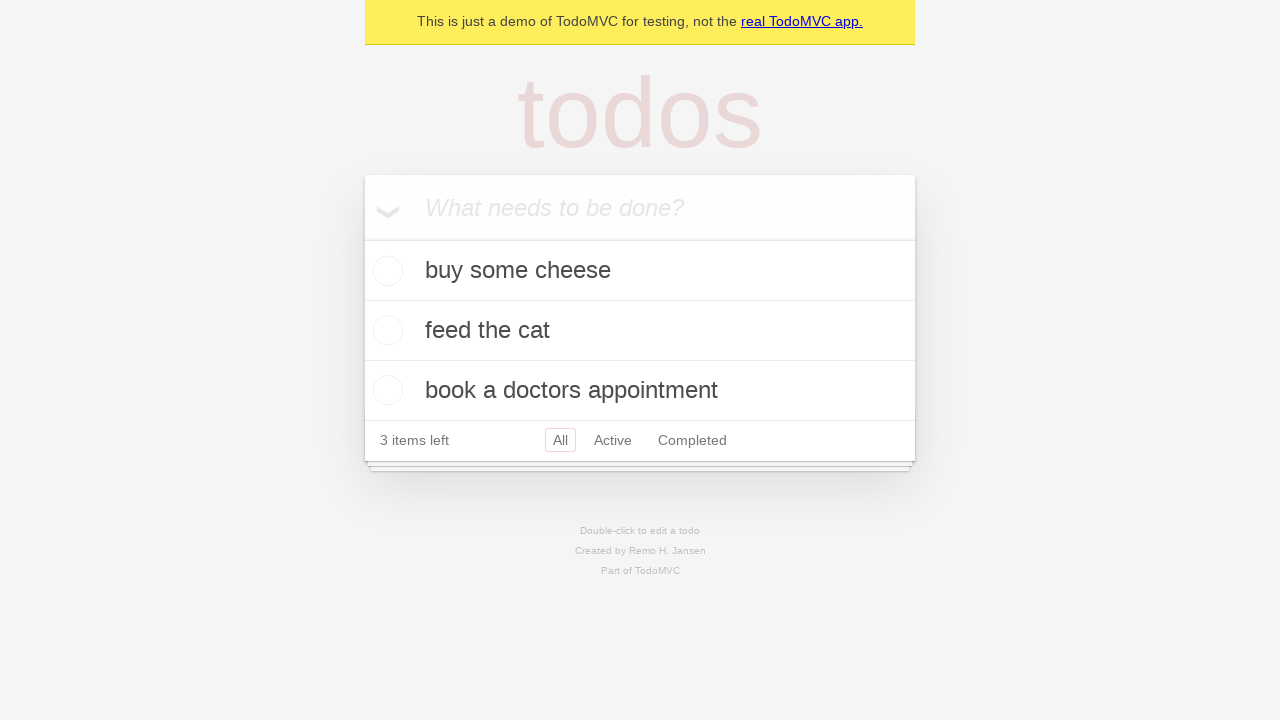

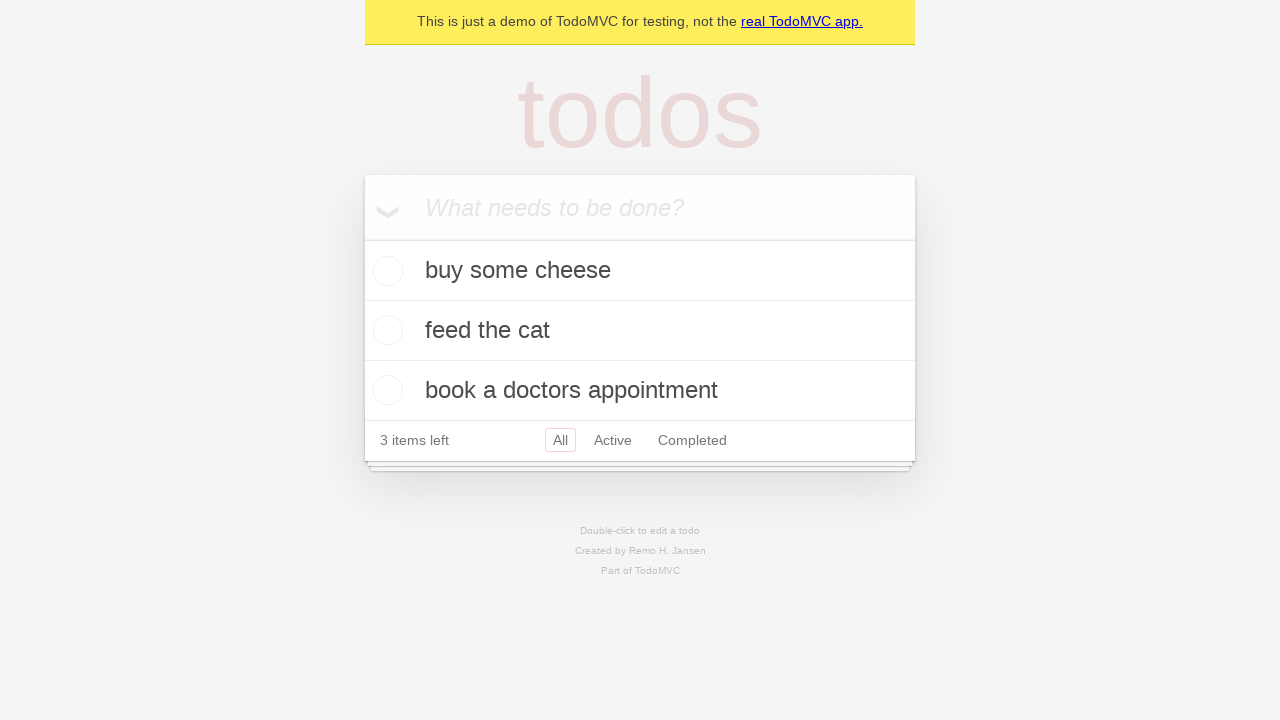